Tests element visibility by checking if various form elements are displayed and interacting with visible elements

Starting URL: https://automationfc.github.io/basic-form/index.html

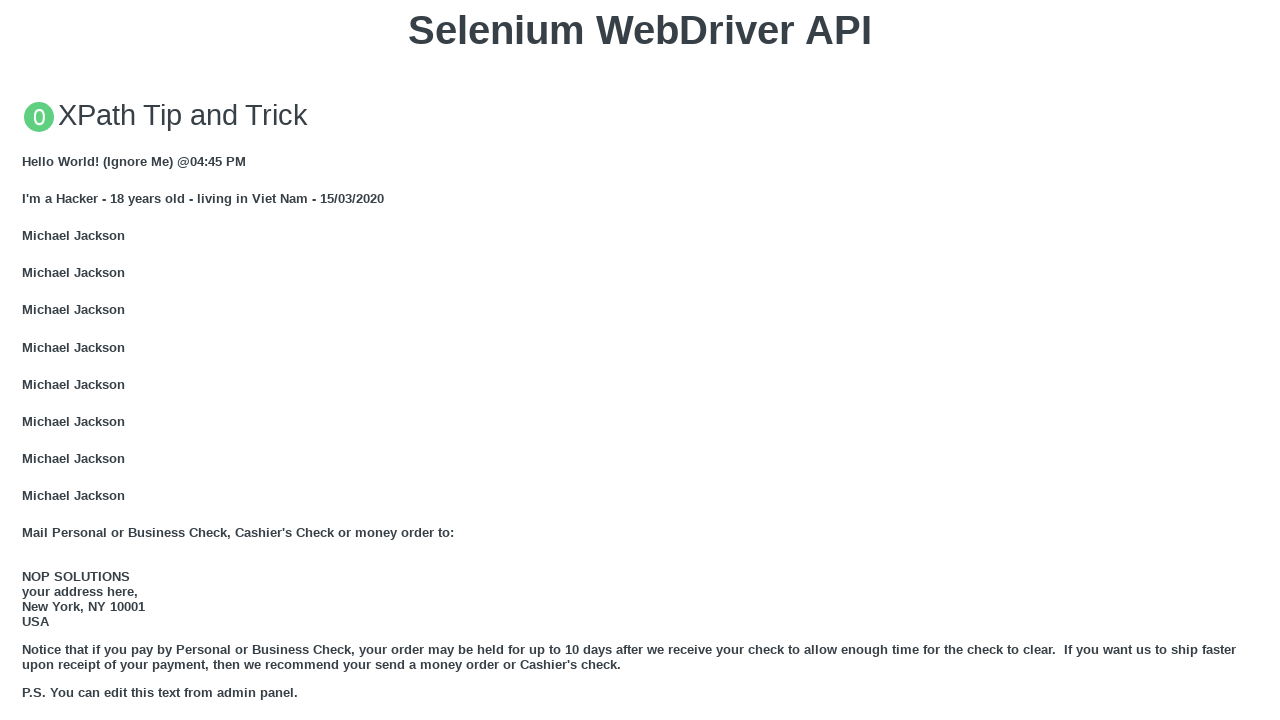

Email textbox is visible
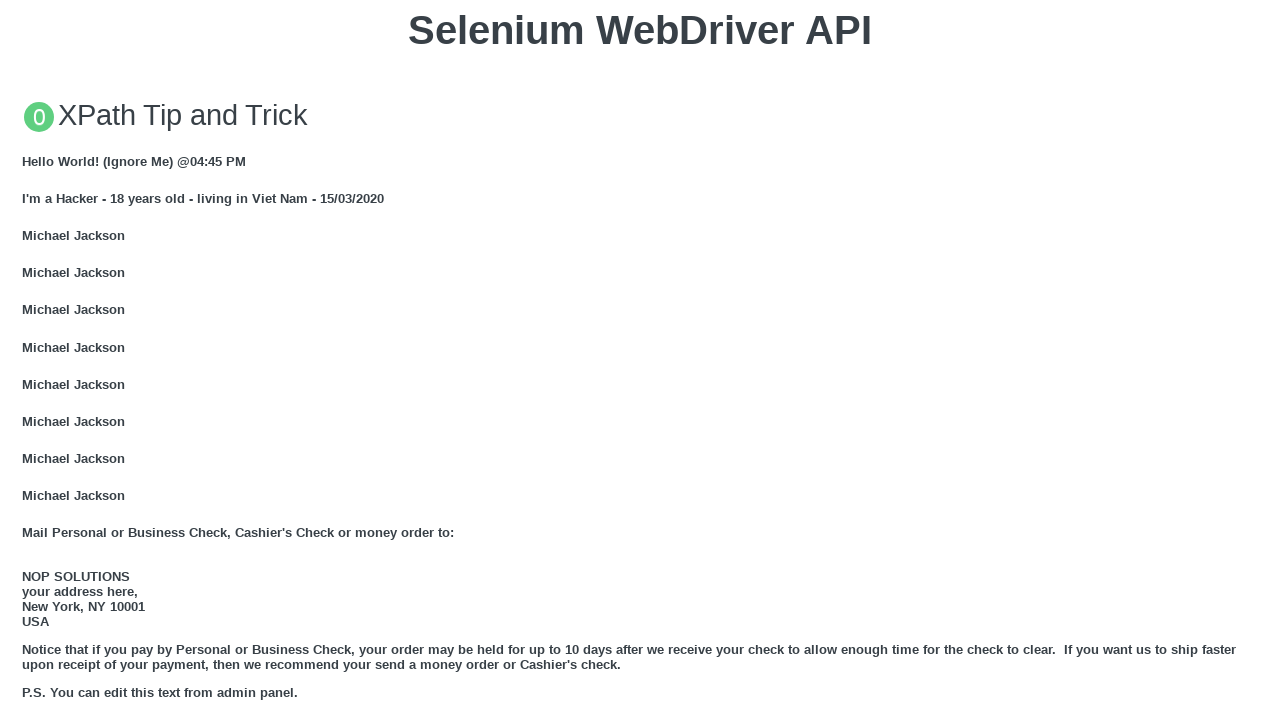

Filled email textbox with 'Automation Testing' on //input[@id='mail']
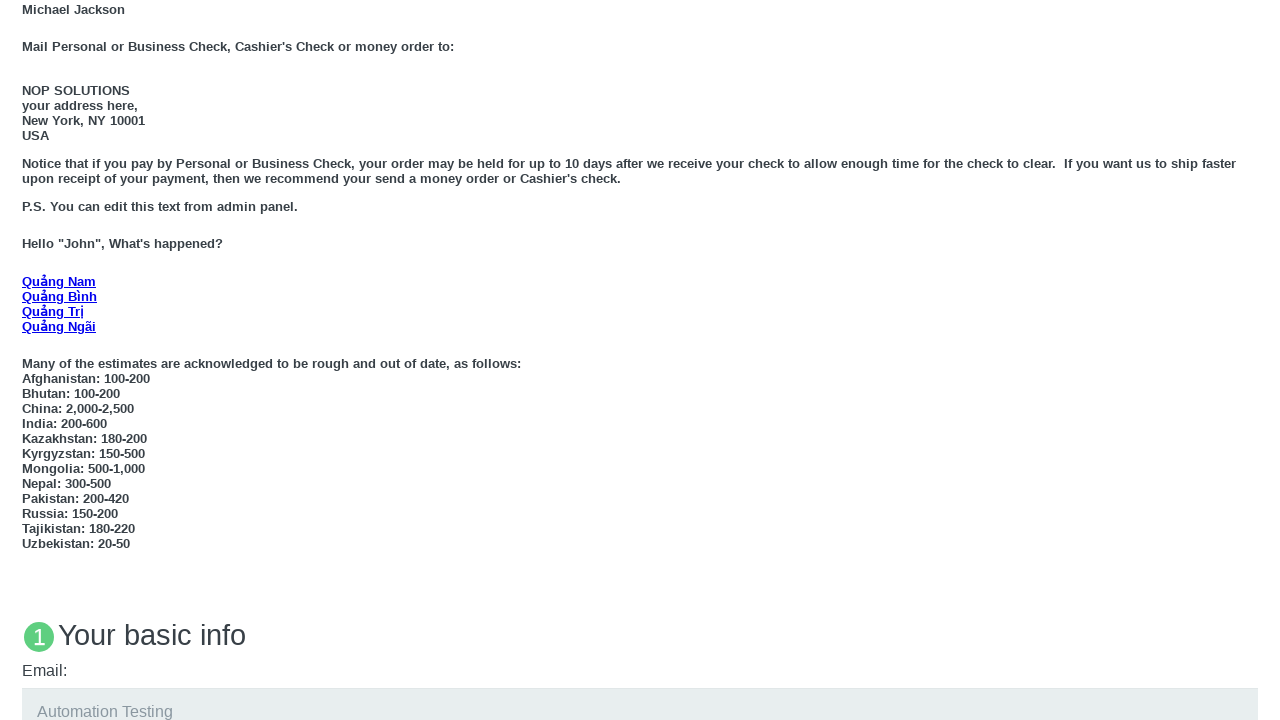

Age under 18 radio button label is visible
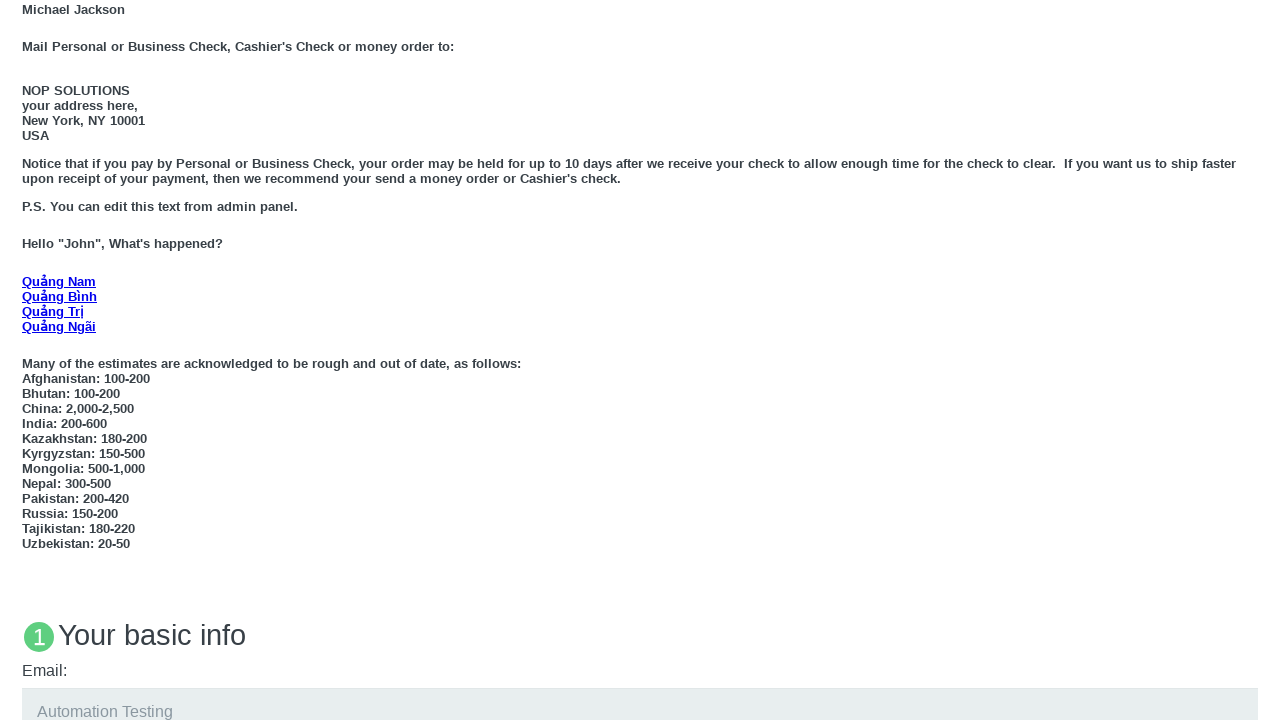

Clicked age under 18 radio button at (76, 360) on xpath=//label[@for='under_18']
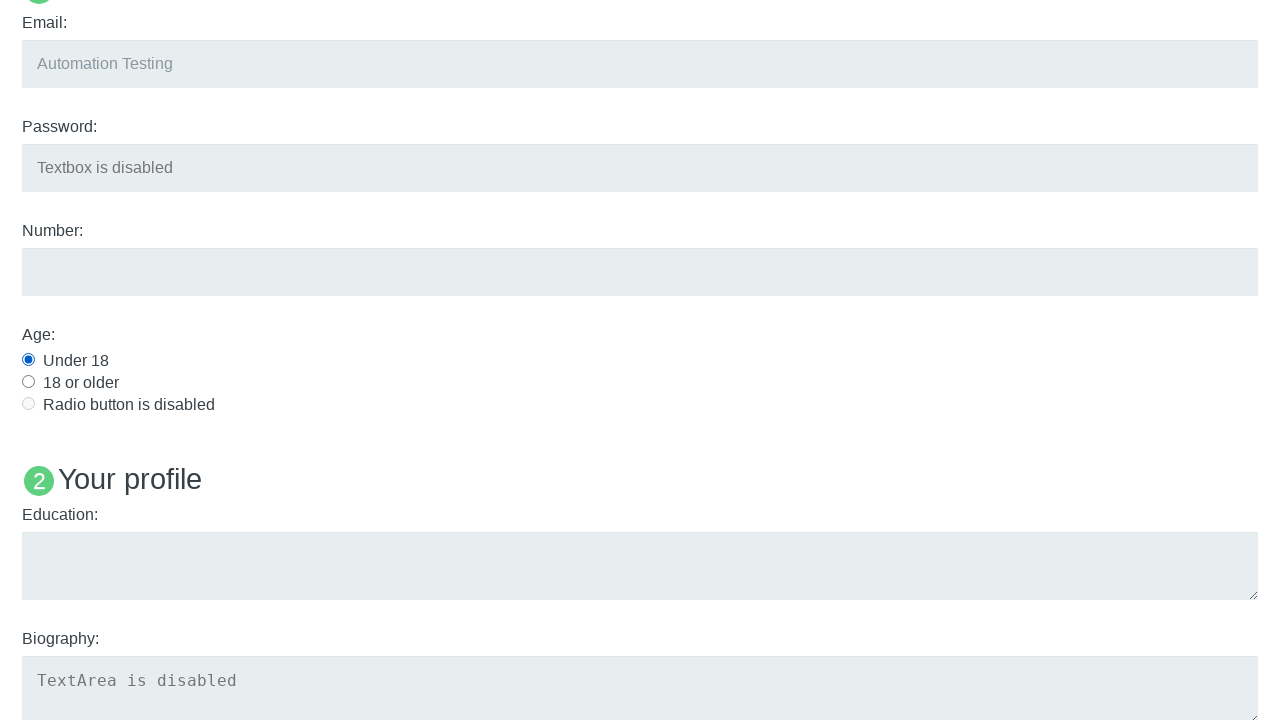

Education textarea is visible
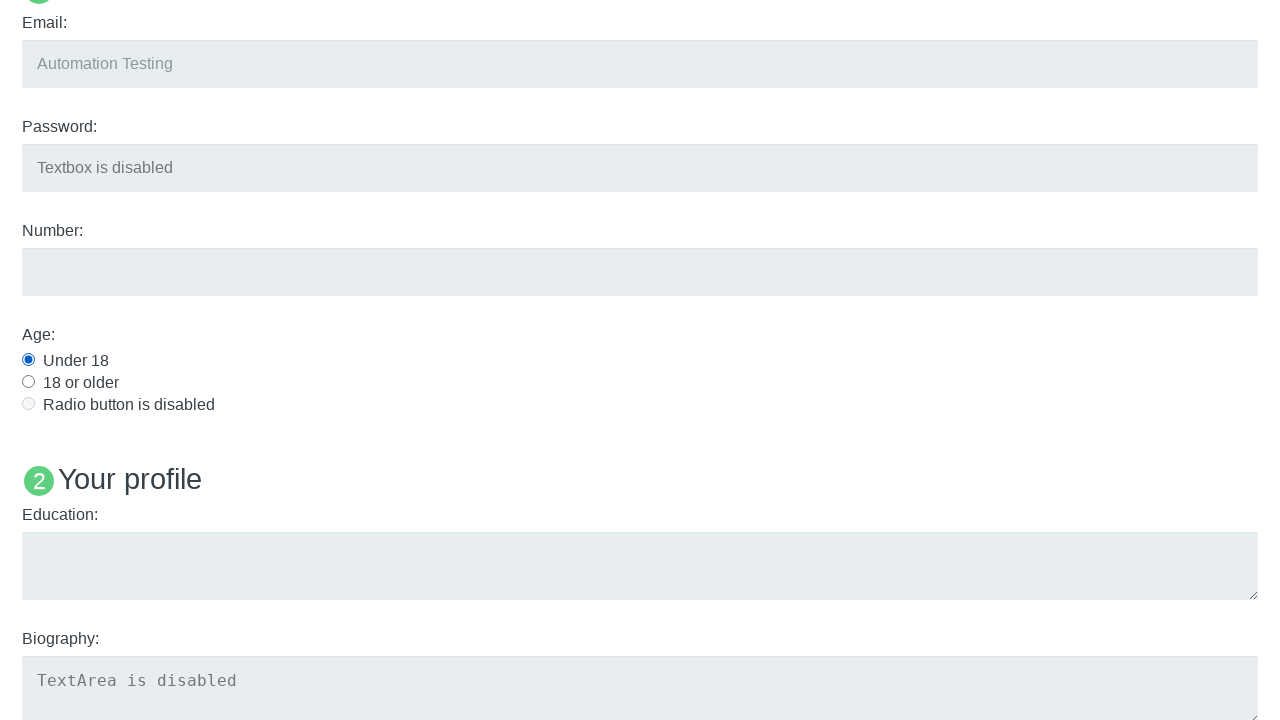

Clicked education textarea at (640, 566) on xpath=//textarea[@id='edu']
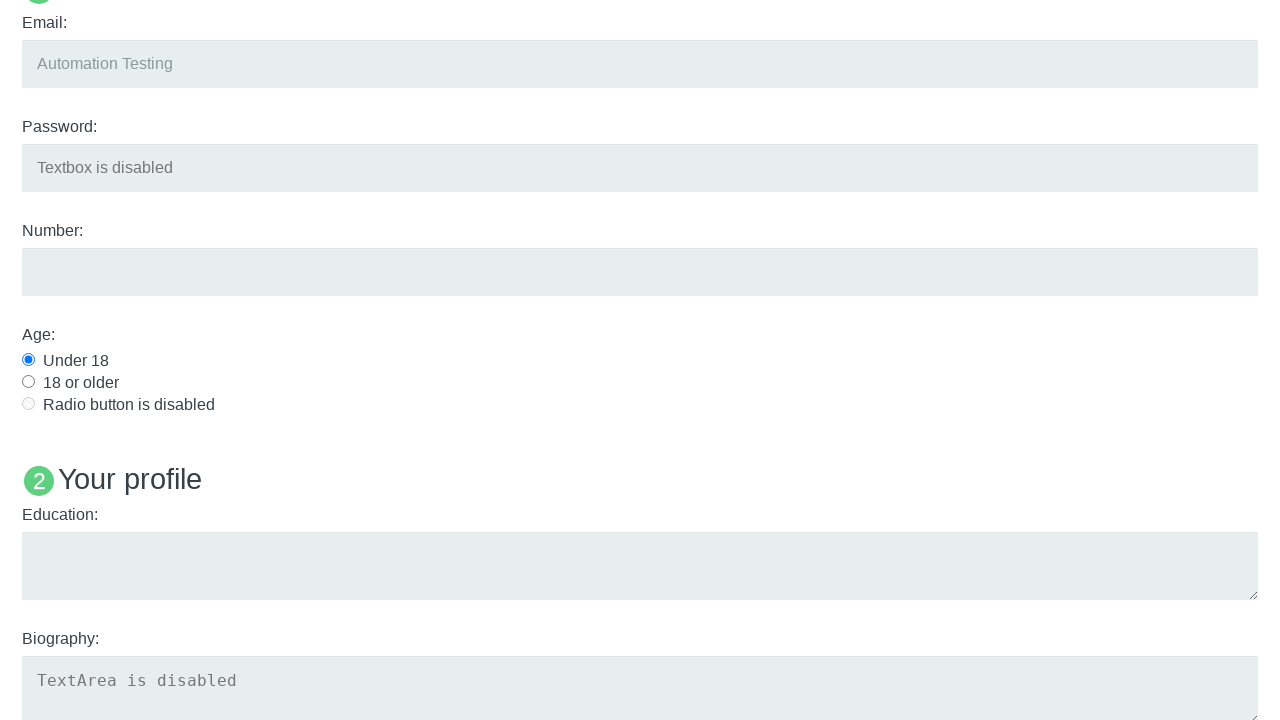

Verified User5 text element visibility
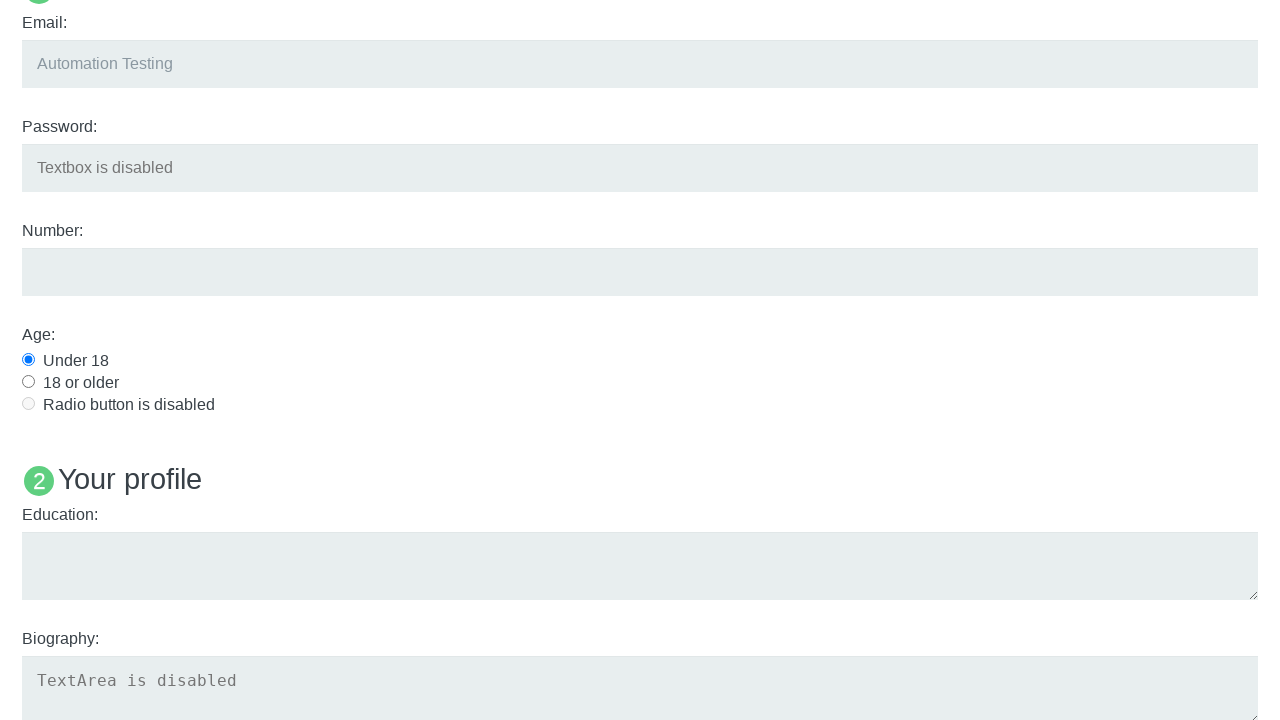

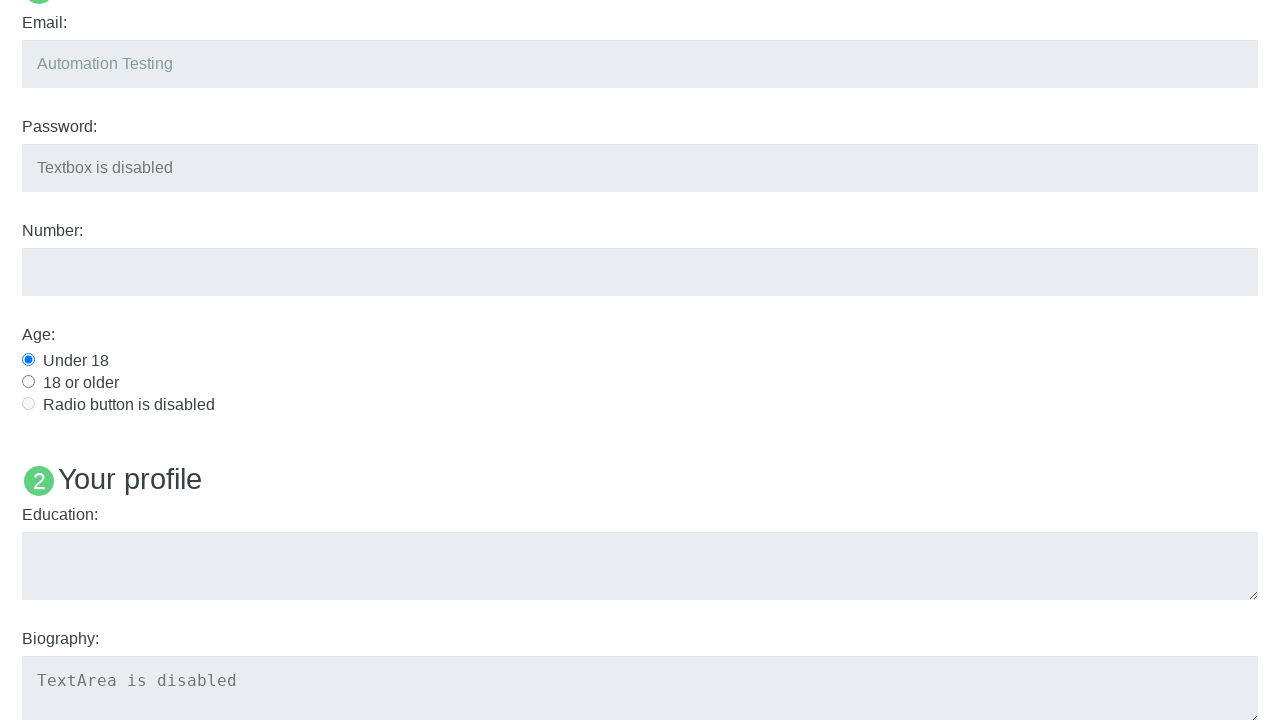